Tests the NextBaseCRM login page by verifying the "Remember me" checkbox label text, "Forgot your password?" link text, and the href attribute of the forgot password link

Starting URL: https://login1.nextbasecrm.com/

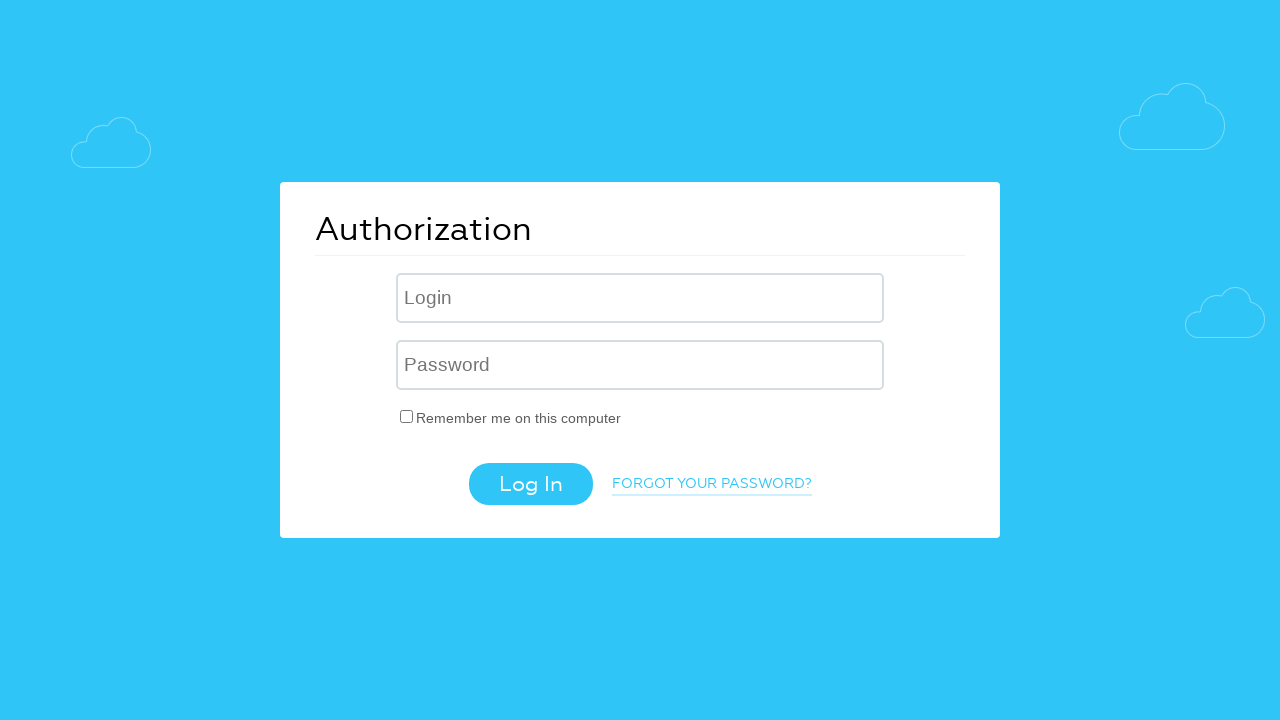

Retrieved 'Remember me' checkbox label text
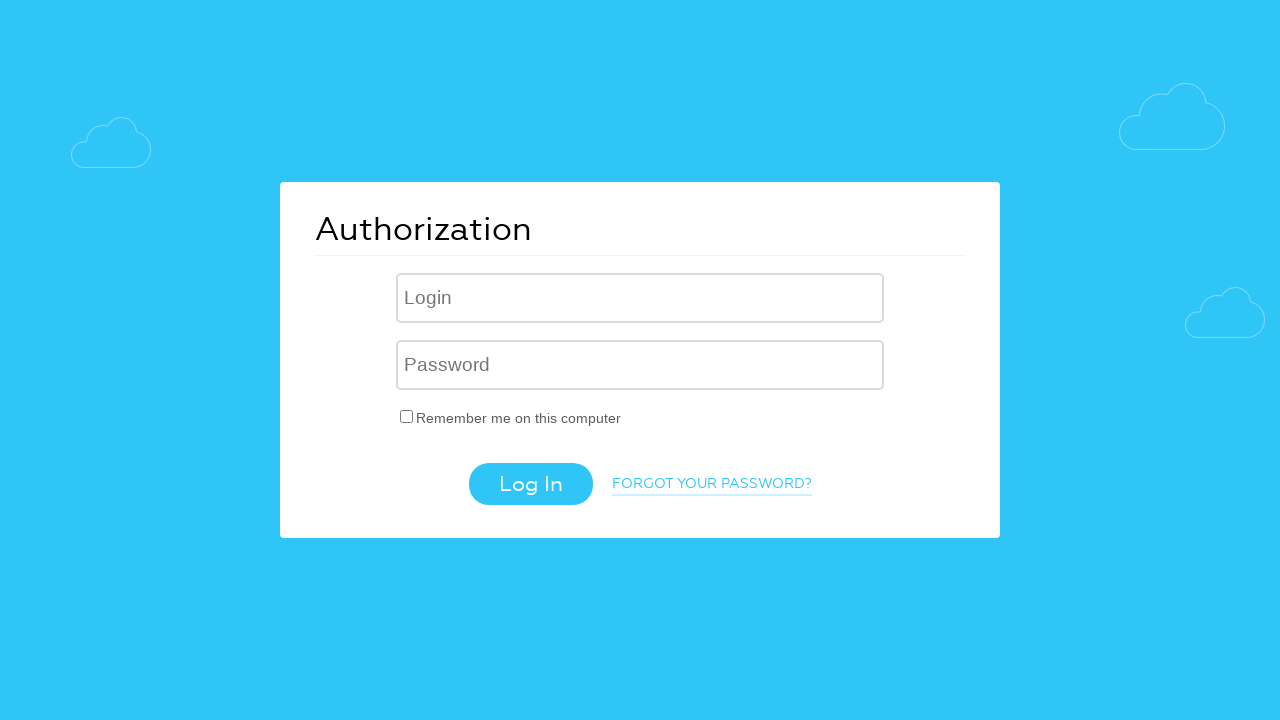

Verified 'Remember me' label text is 'Remember me on this computer'
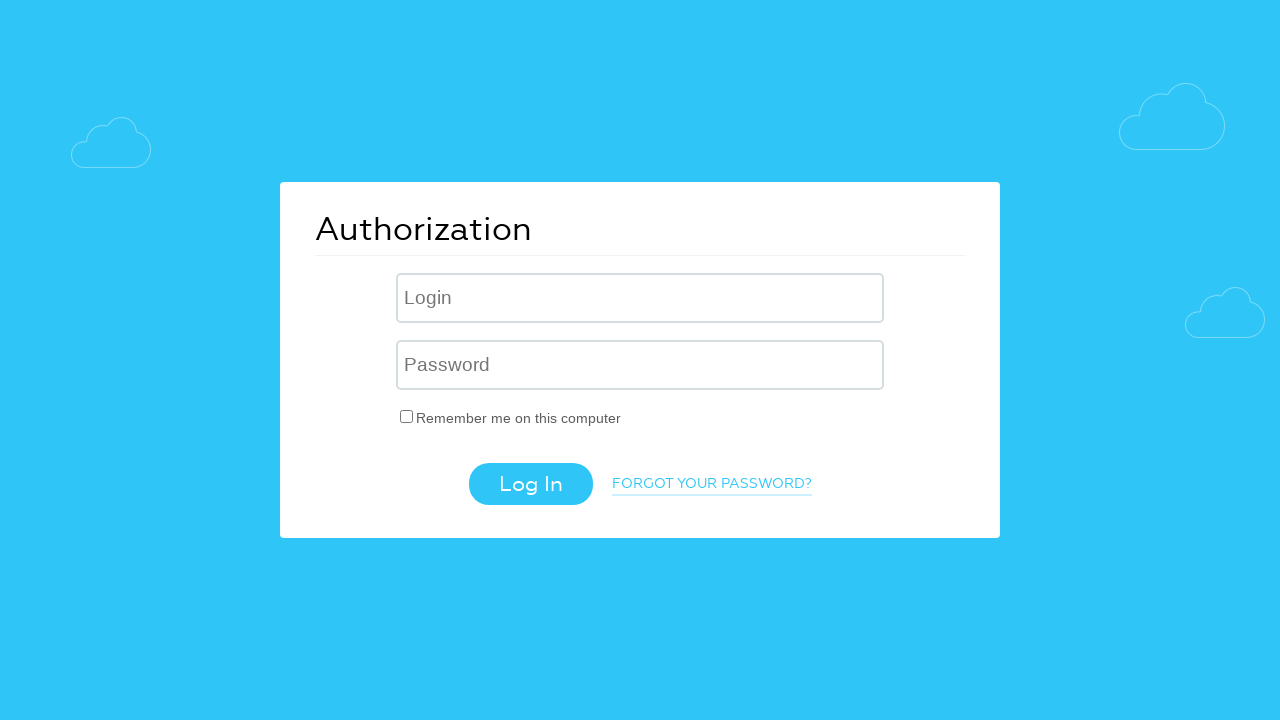

Retrieved 'Forgot your password?' link text
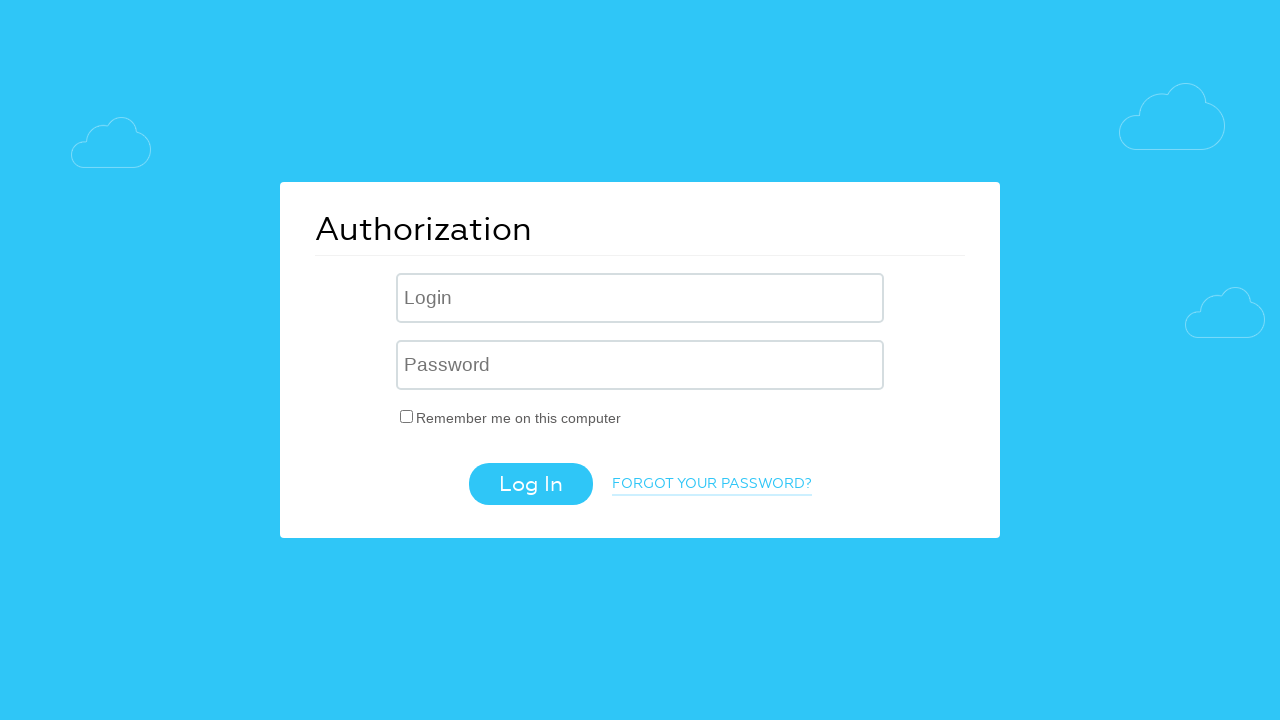

Verified 'Forgot your password?' link text matches expected value
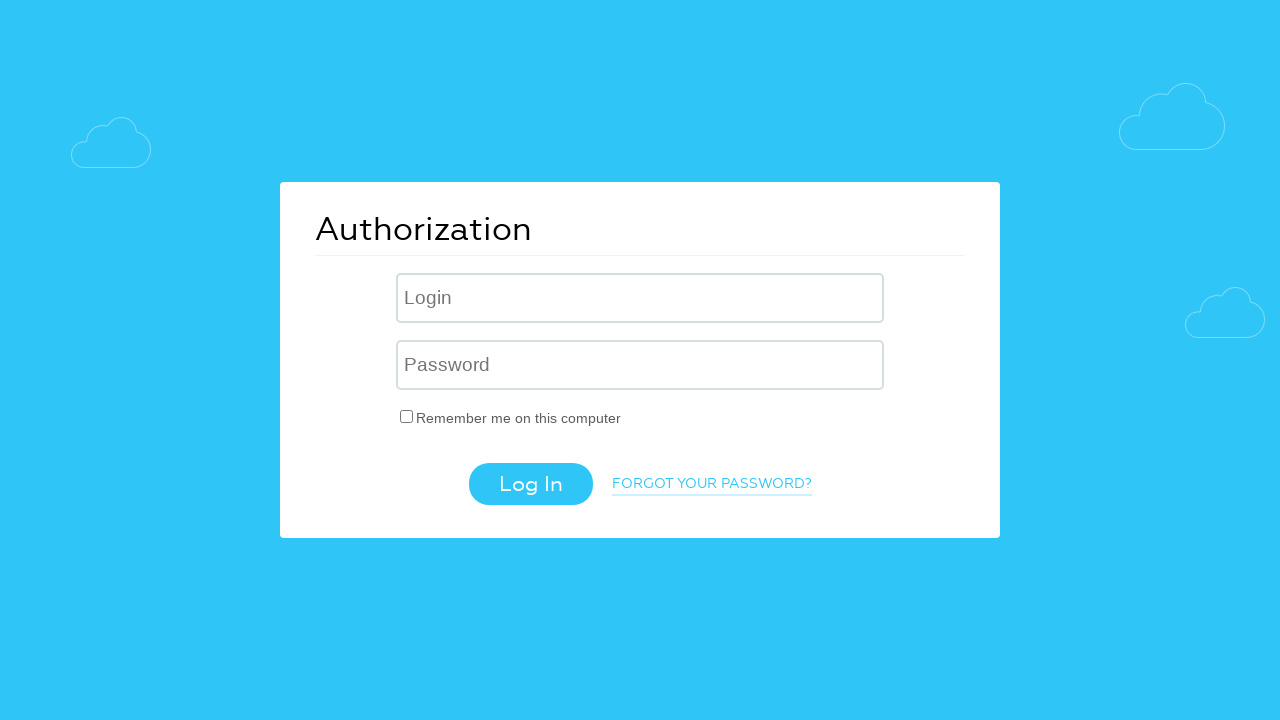

Retrieved href attribute from forgot password link
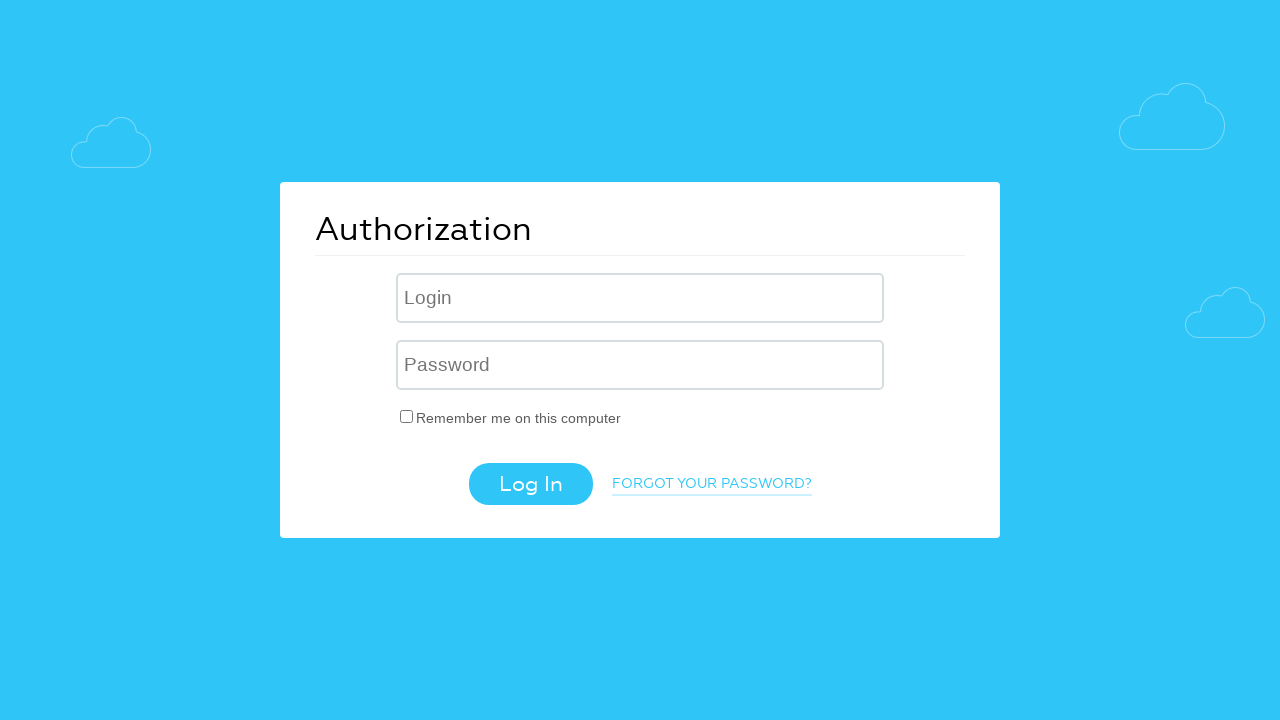

Verified href attribute contains 'forgot_password=yes'
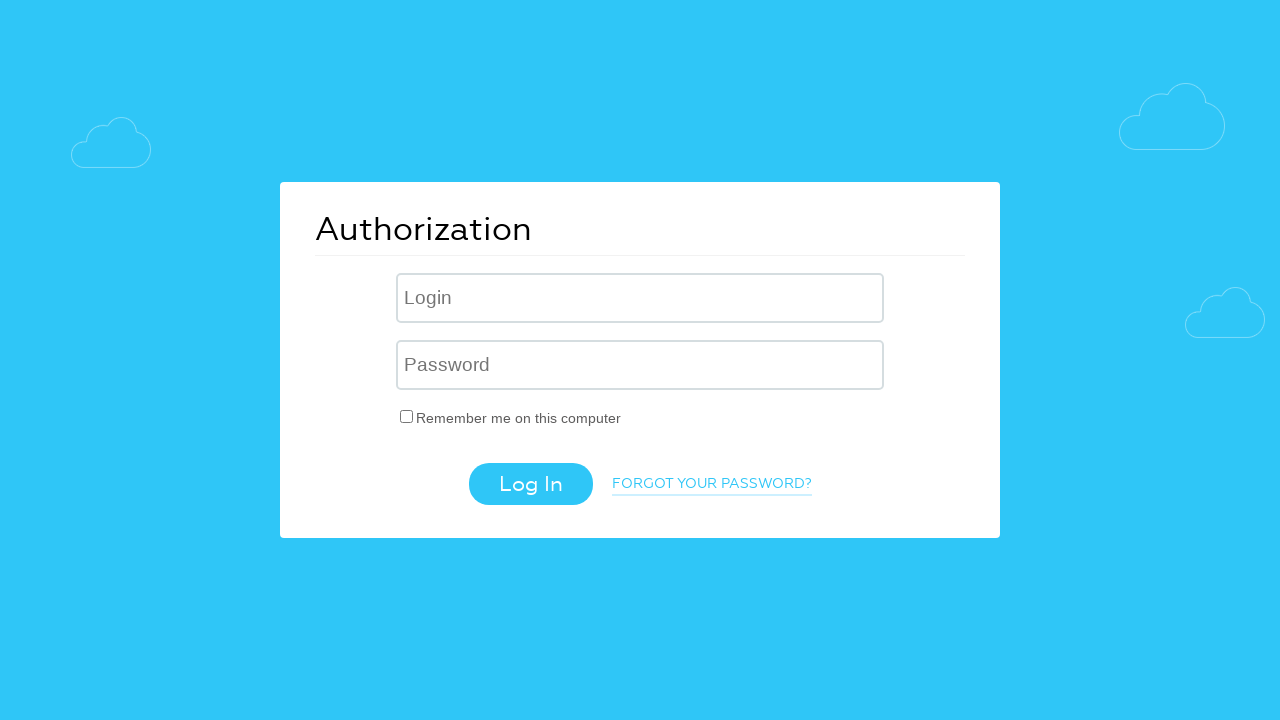

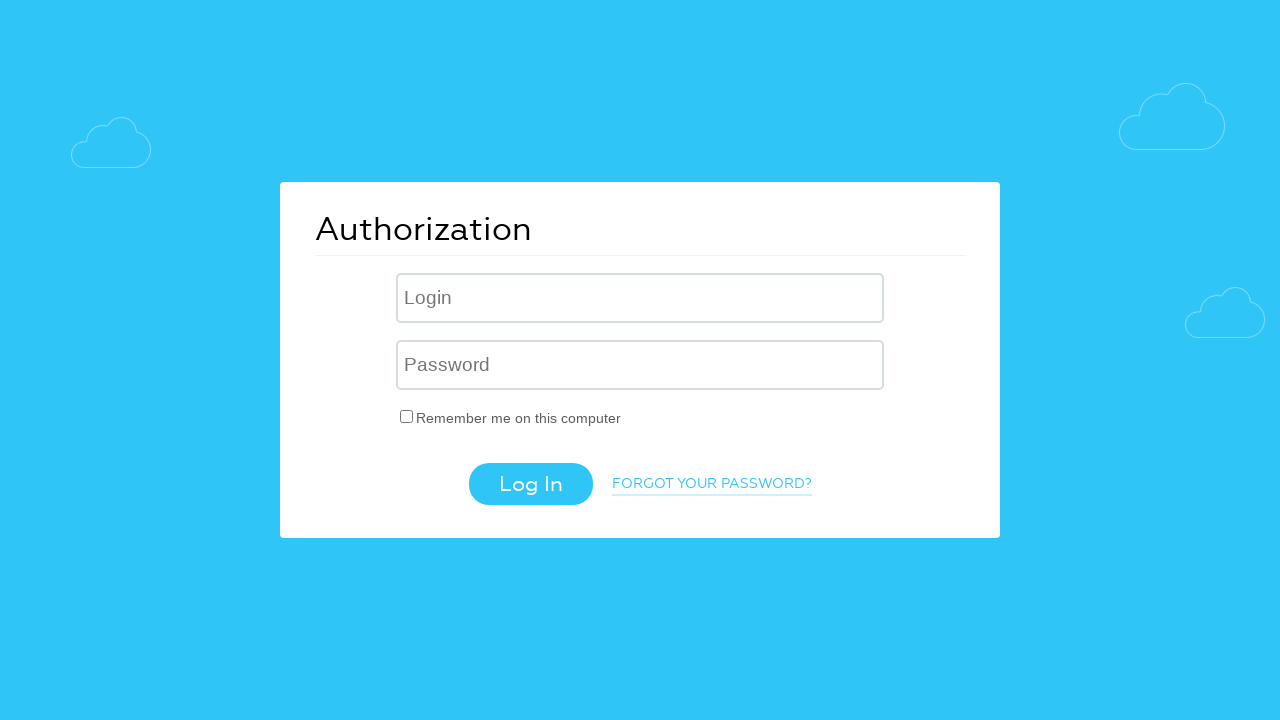